Tests that the login form displays the correct error message when a username is provided but the password field is left empty

Starting URL: https://www.saucedemo.com/

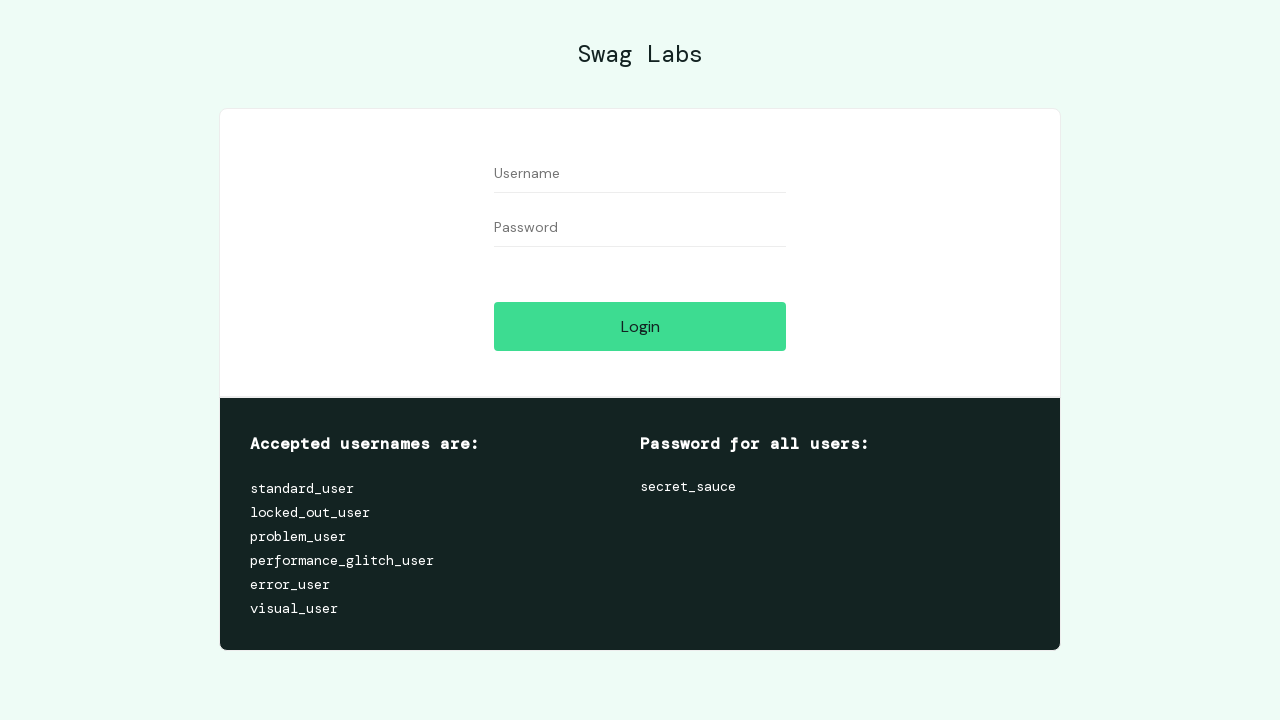

Filled username field with 'Roberts' on #user-name
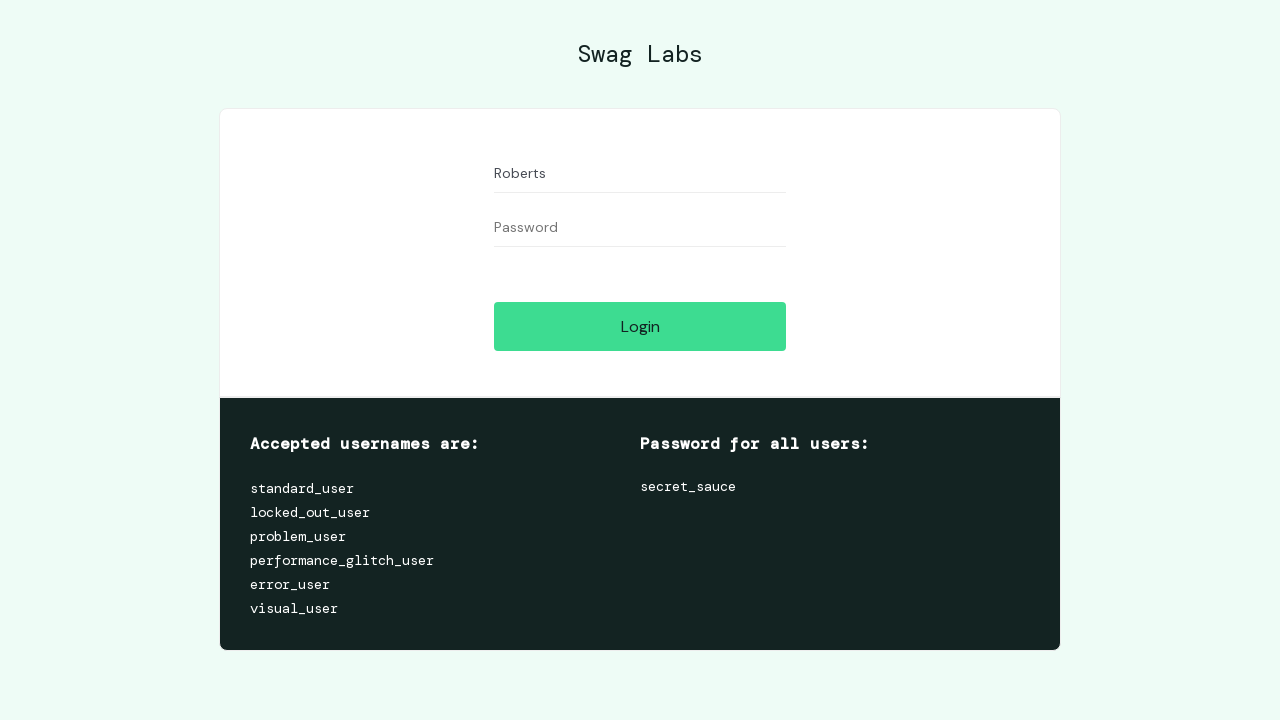

Left password field empty on #password
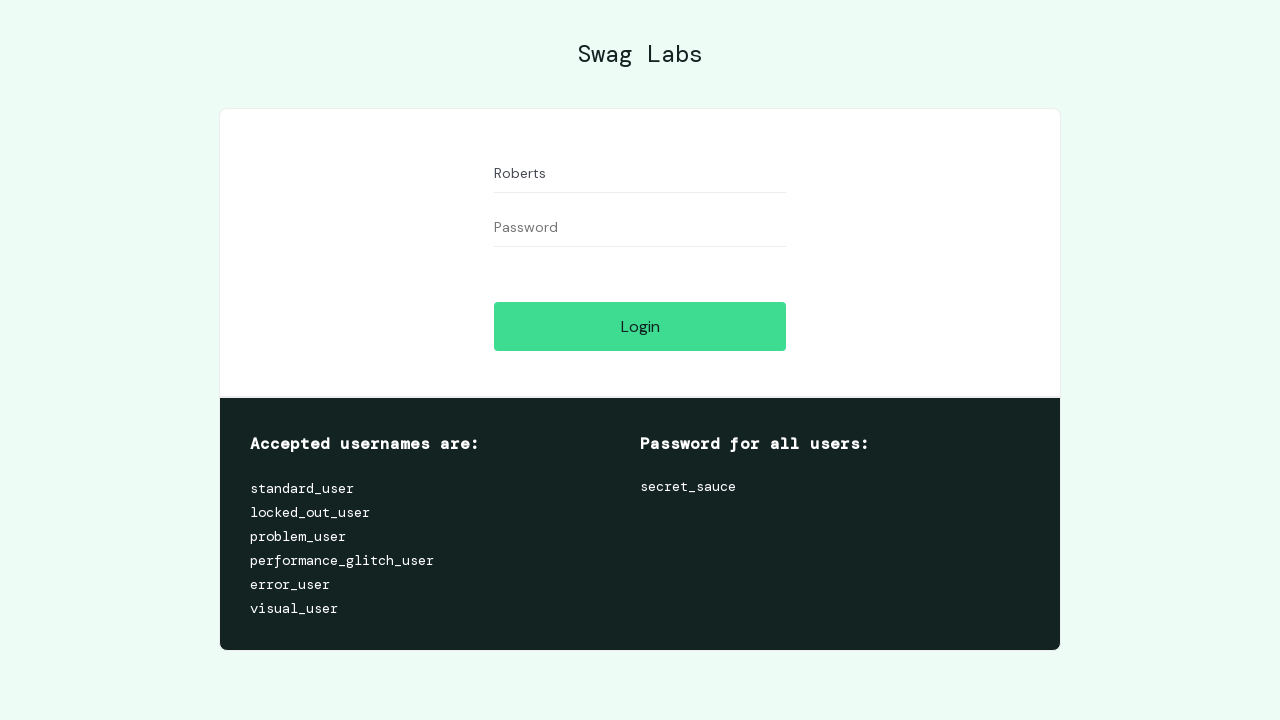

Clicked login button at (640, 326) on #login-button
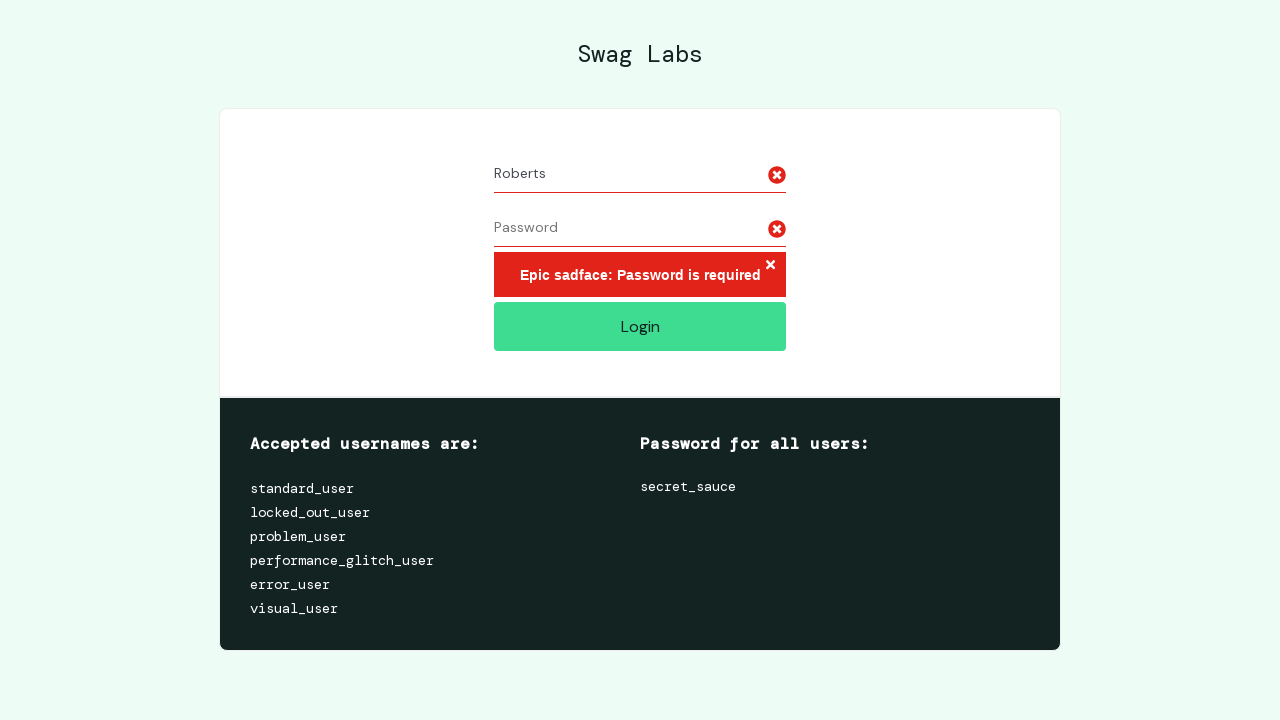

Error message element appeared on page
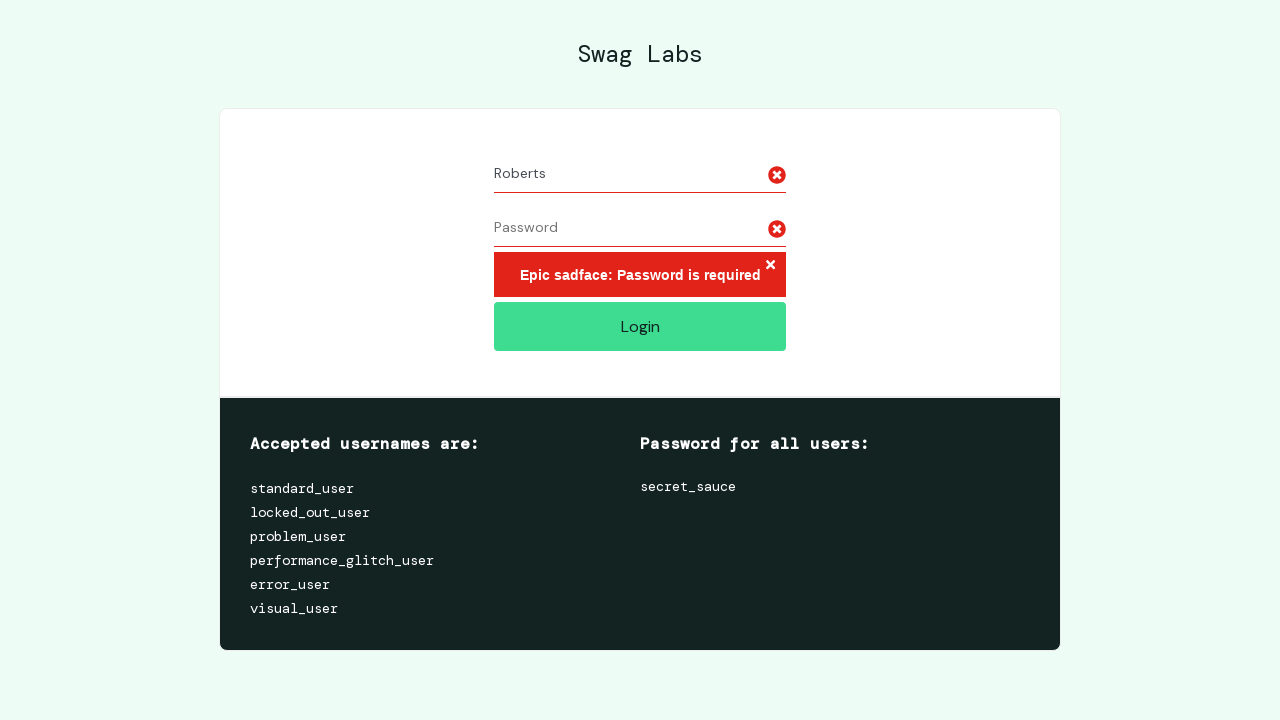

Retrieved error message text: 'Epic sadface: Password is required'
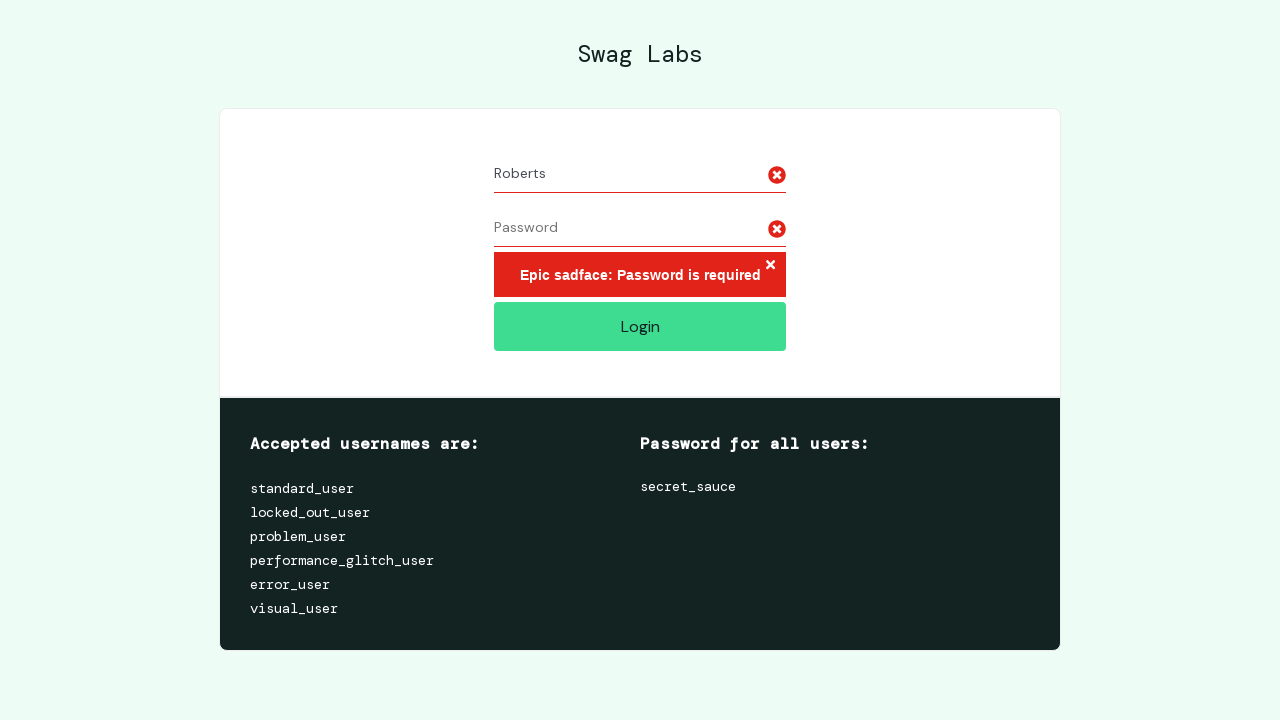

Verified error message equals 'Epic sadface: Password is required'
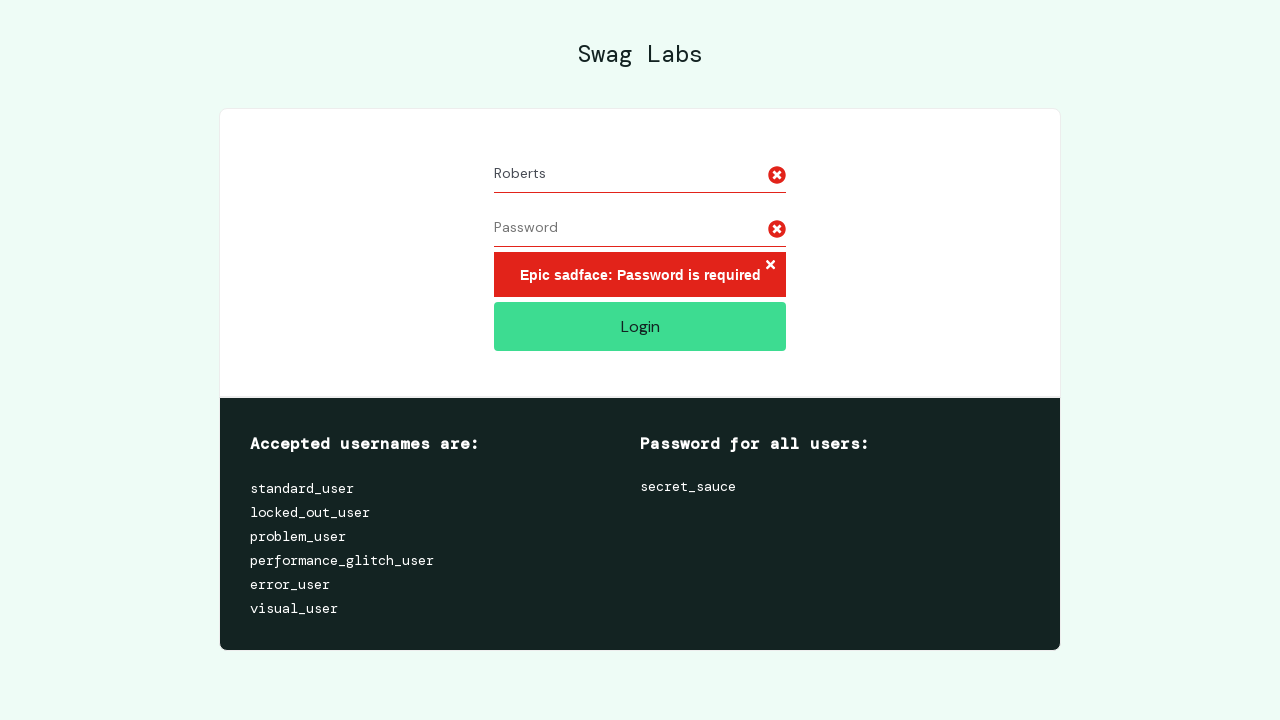

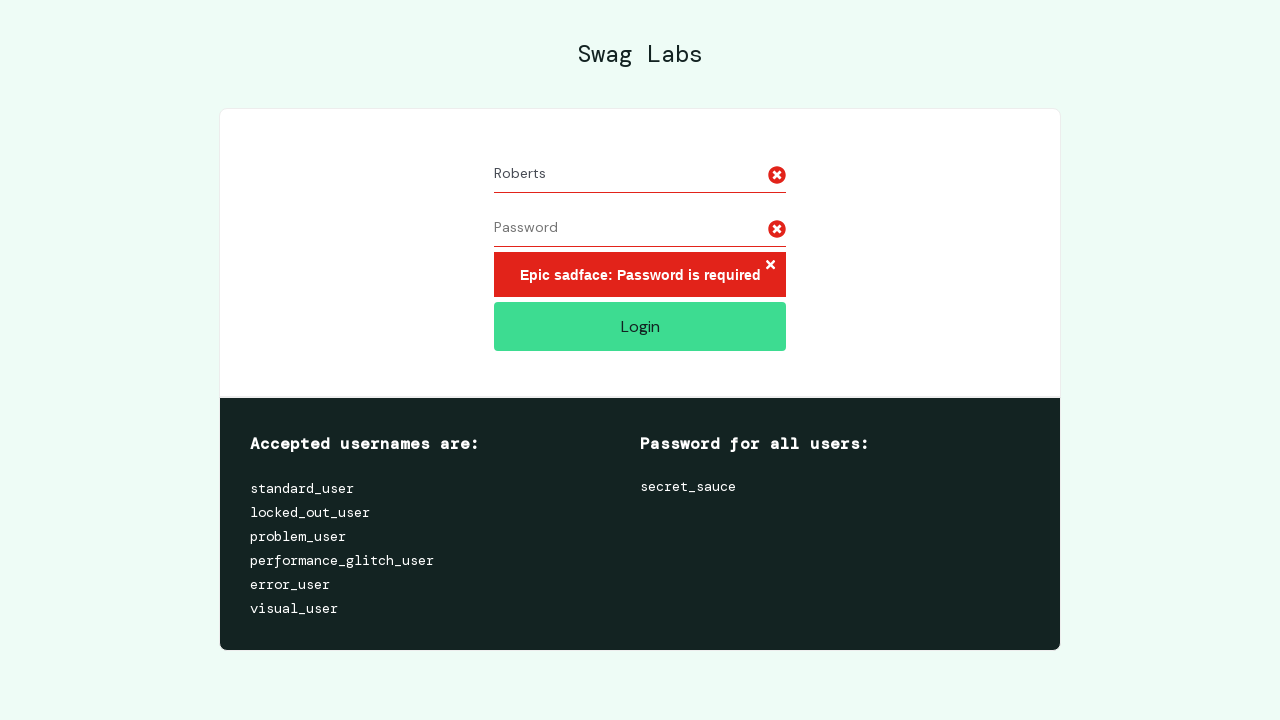